Tests the calculator demo app by entering 40 and 2 in the input fields, clicking the Go button, and verifying the result equals 42

Starting URL: http://juliemr.github.io/protractor-demo/

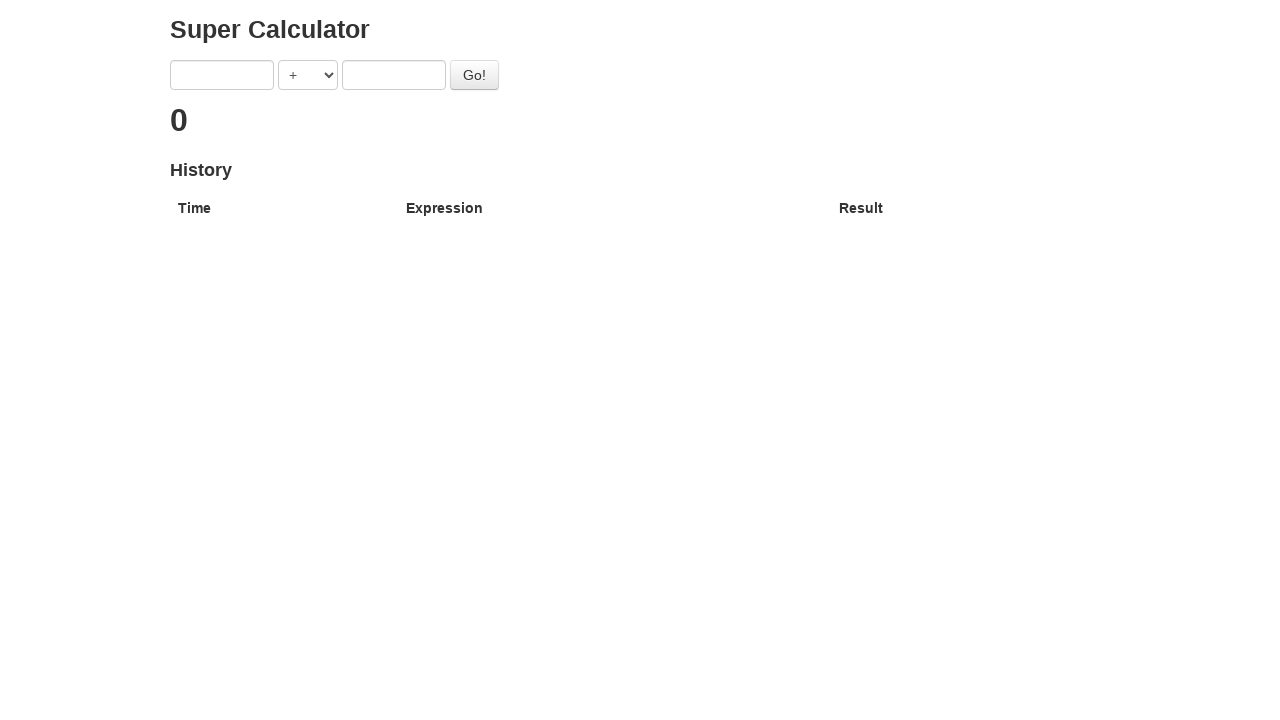

Entered 40 in the first input field on input[ng-model='first']
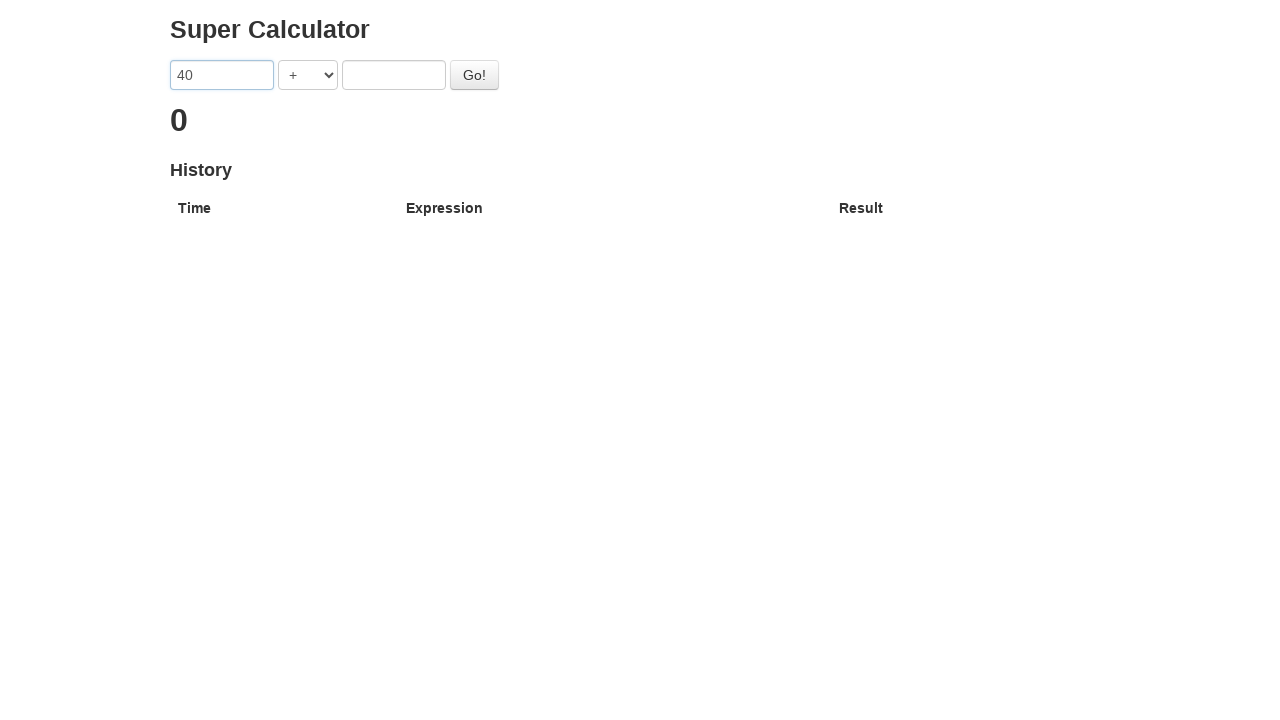

Entered 2 in the second input field on input[ng-model='second']
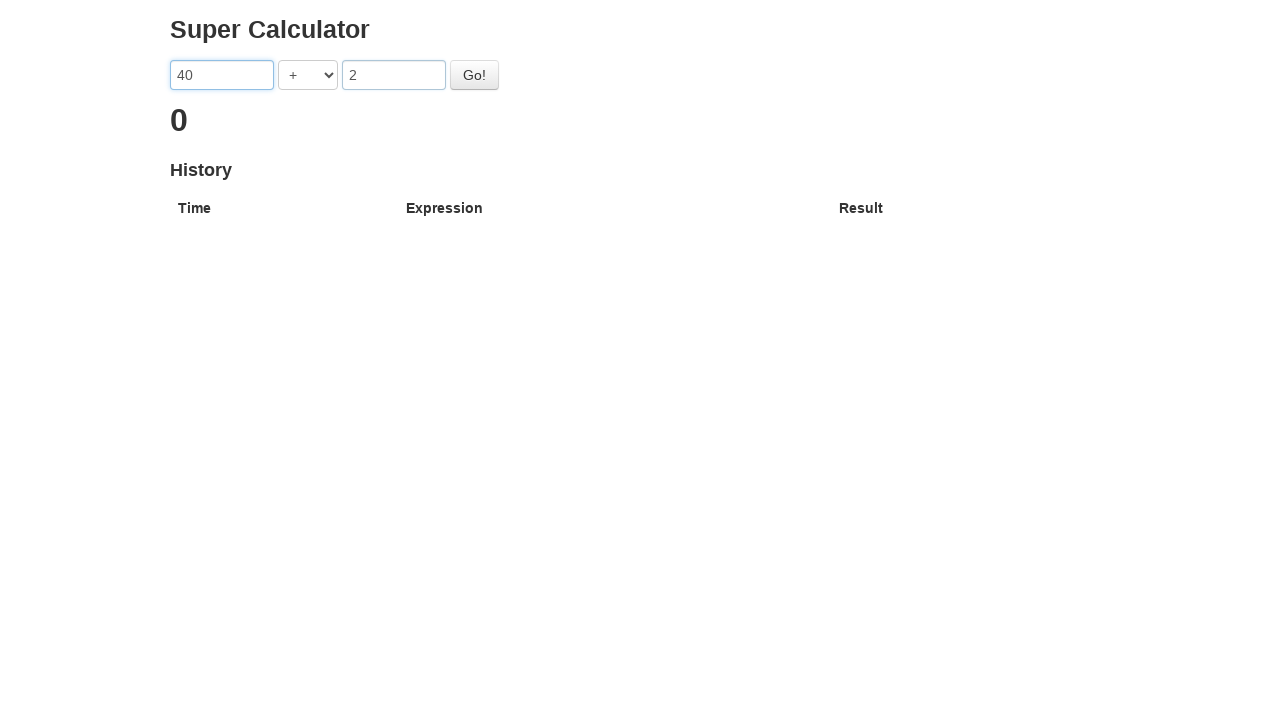

Clicked the Go button to calculate the sum at (474, 75) on #gobutton
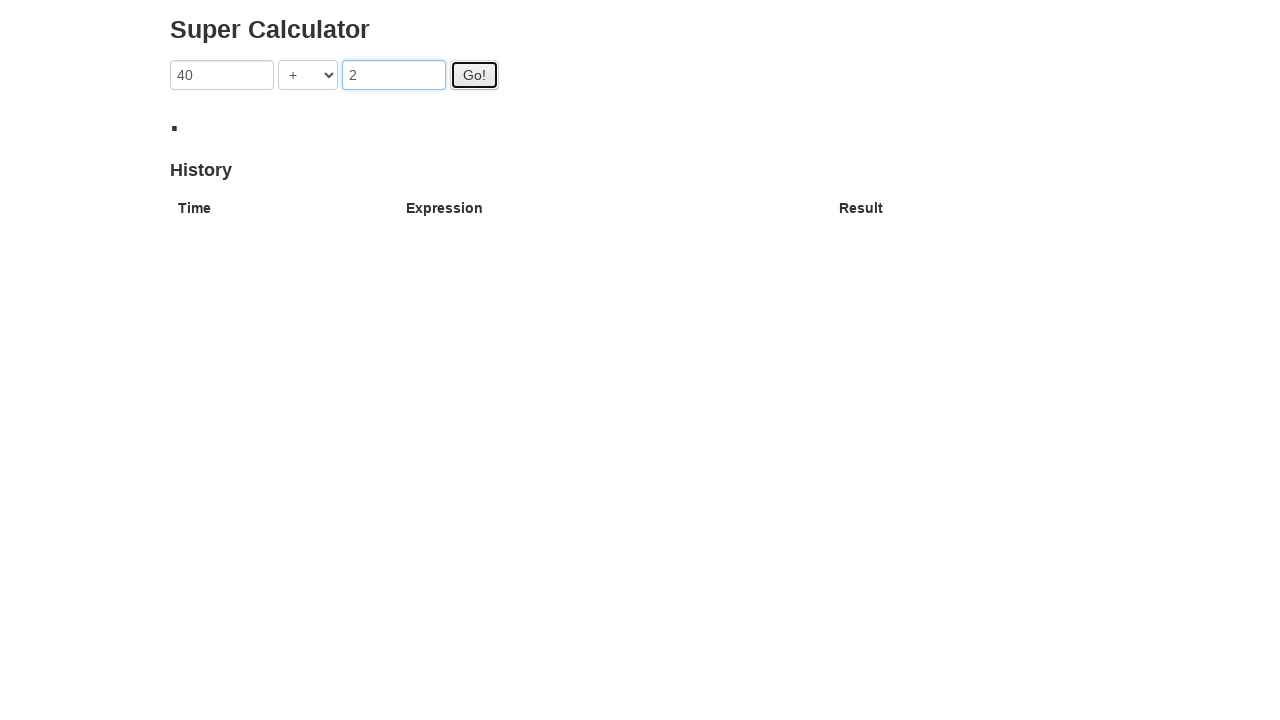

Verified that the result equals 42
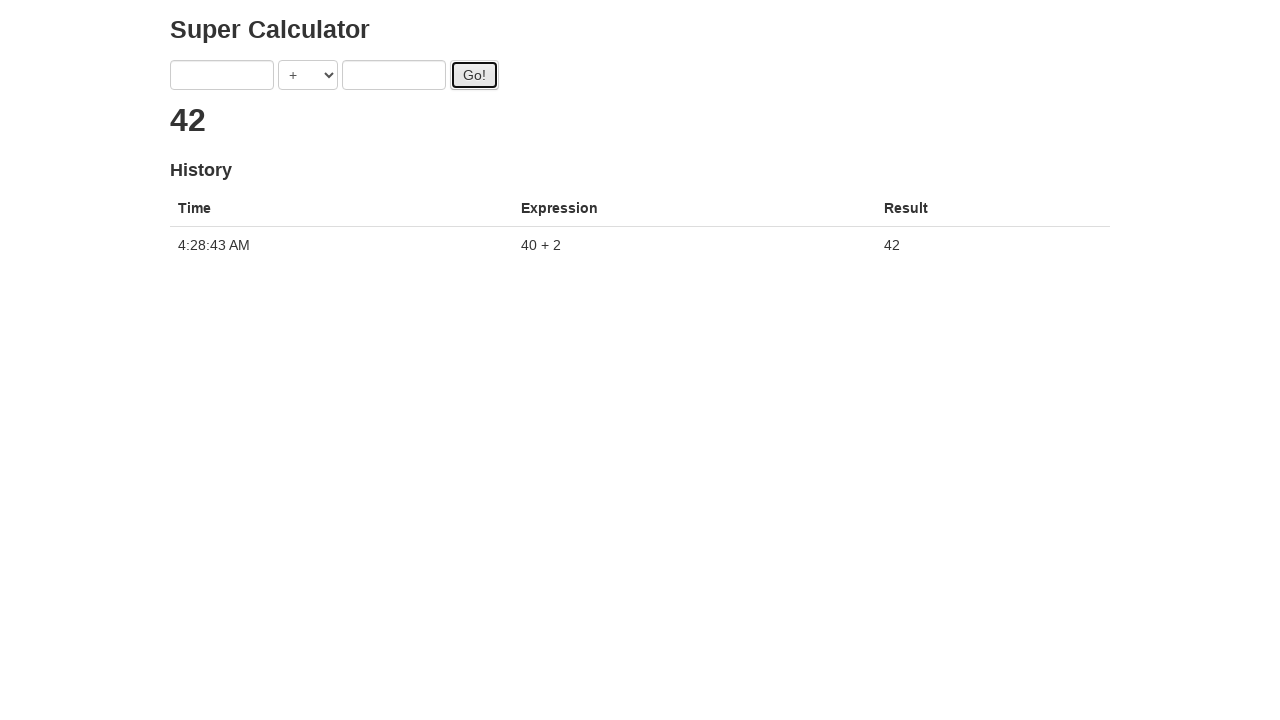

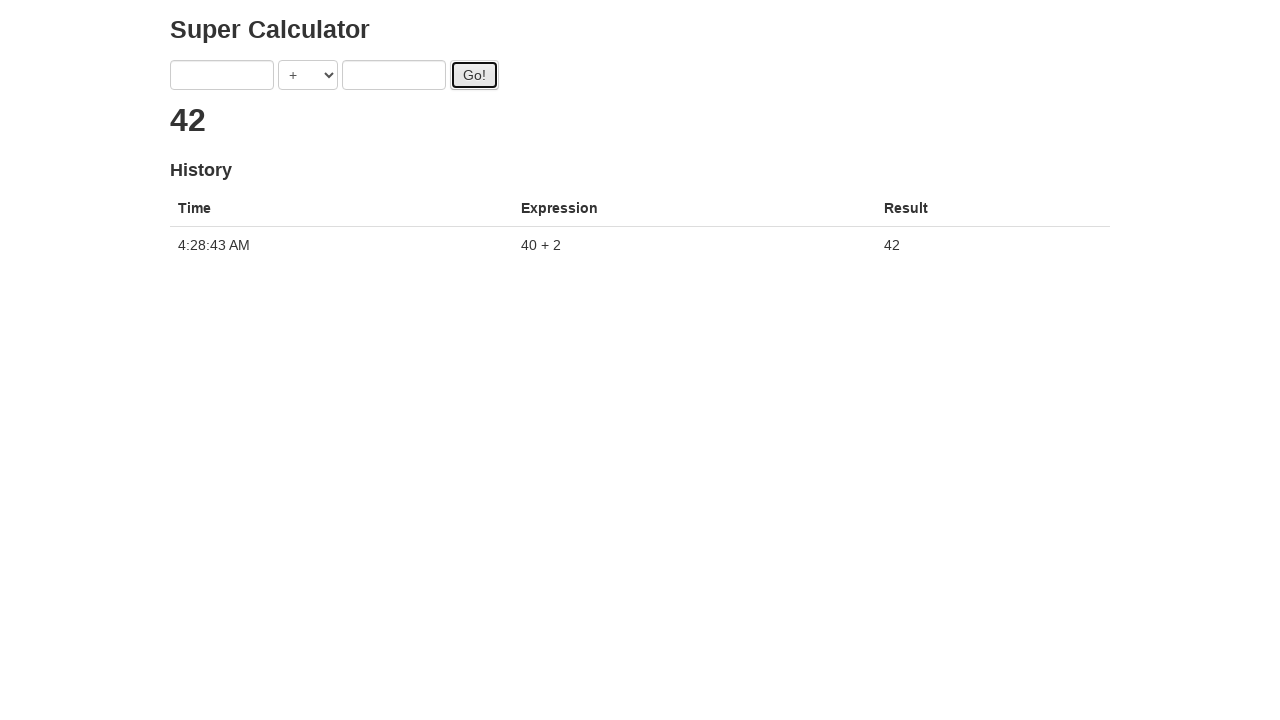